Tests a practice form by attempting login with incorrect credentials, using the forgot password flow to reset password, and then successfully logging in with the new credentials

Starting URL: https://rahulshettyacademy.com/locatorspractice/

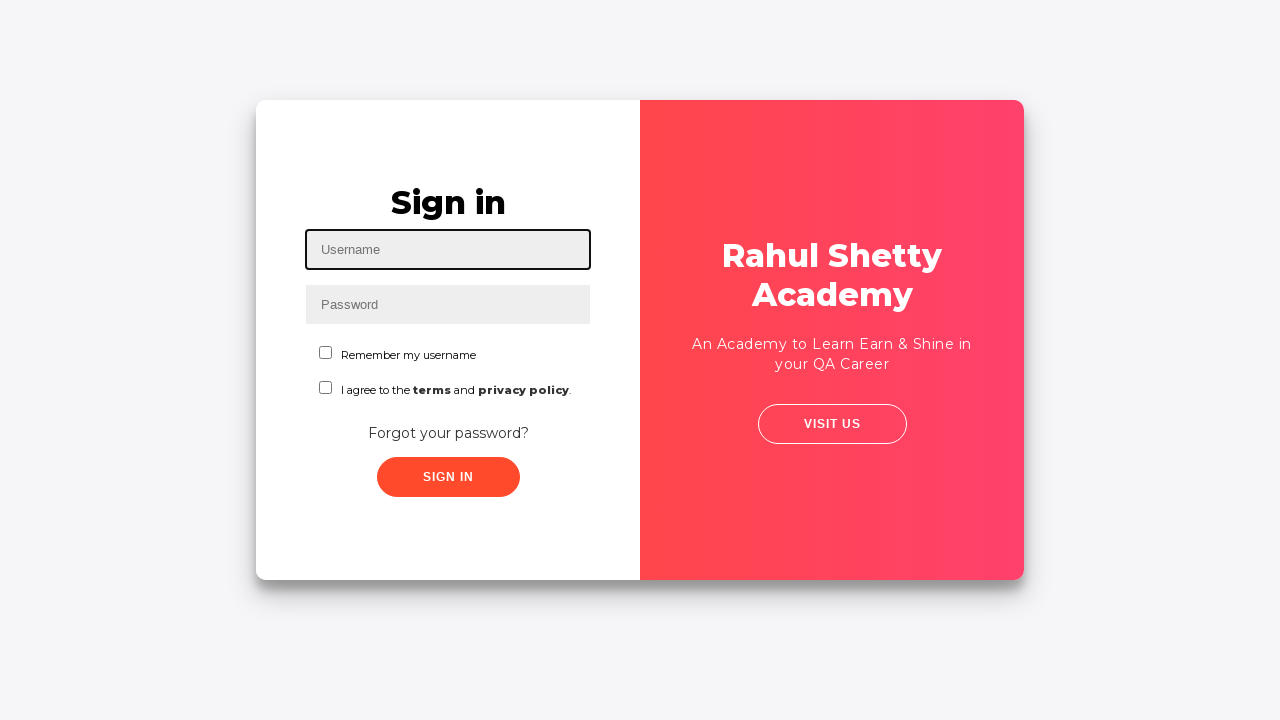

Filled username field with 'rahul' on #inputUsername
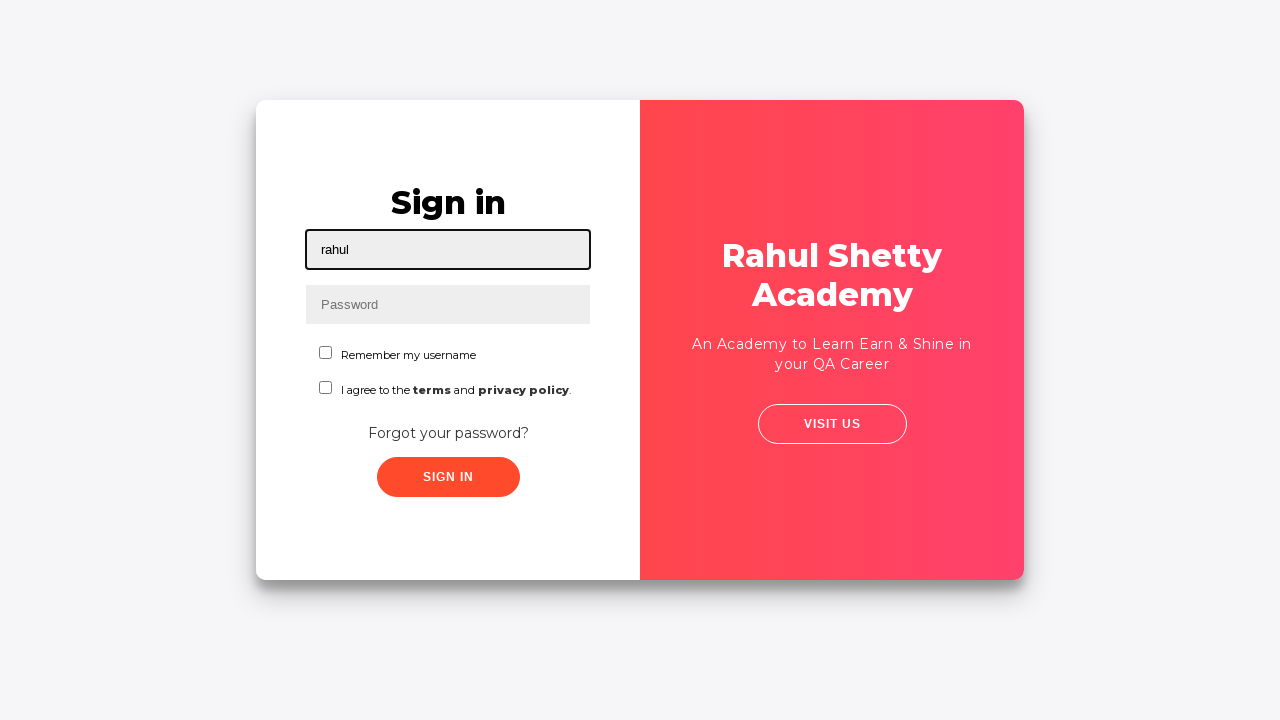

Filled password field with 'hello123' on input[name='inputPassword']
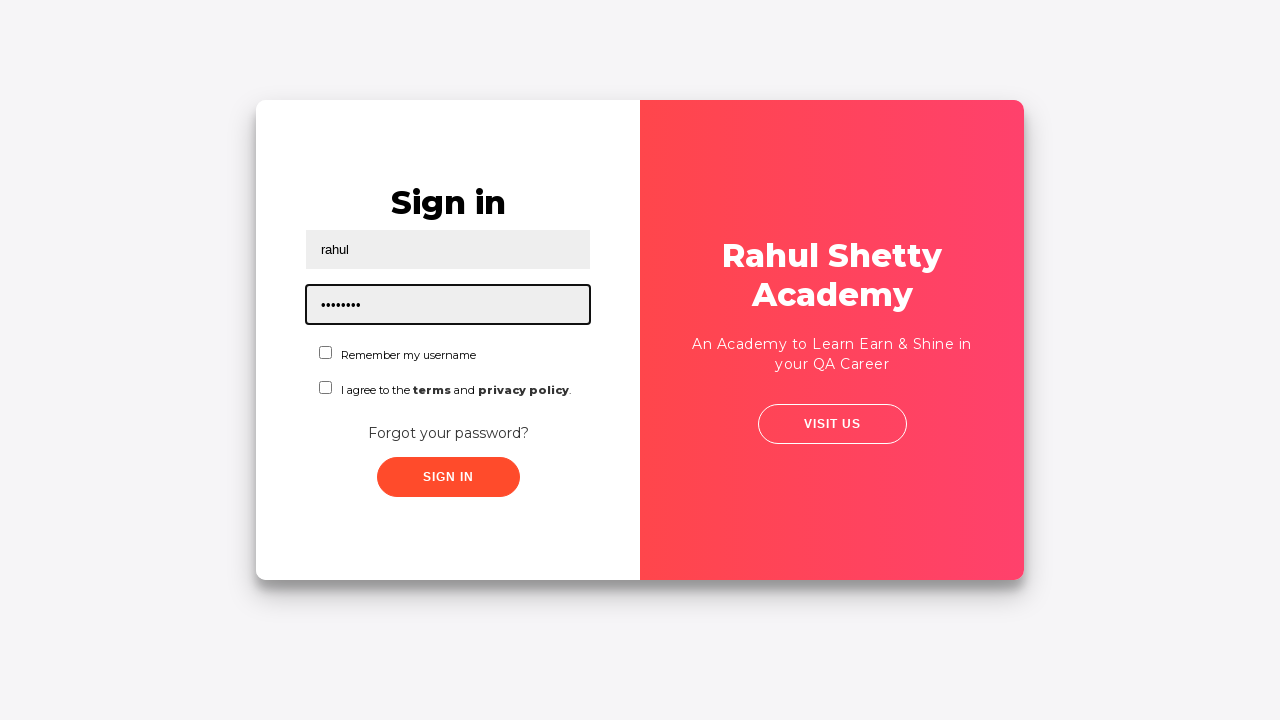

Clicked sign in button with incorrect credentials at (448, 477) on .signInBtn
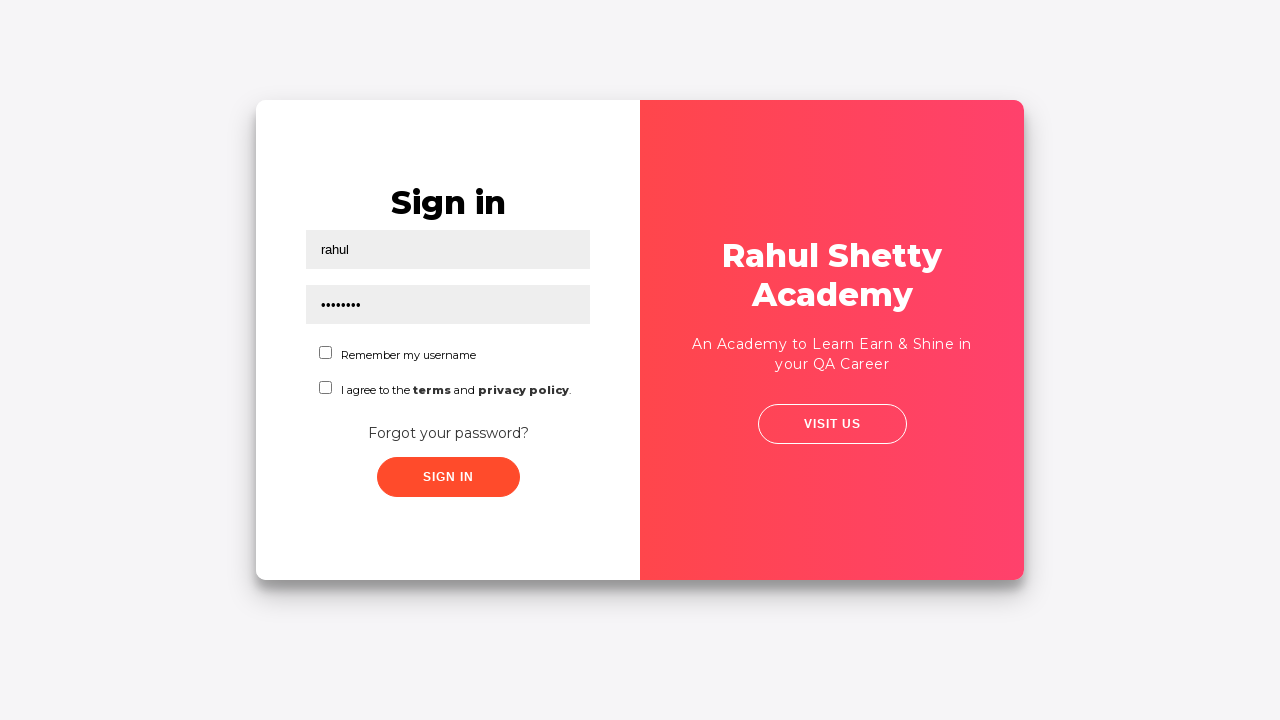

Clicked 'Forgot your password?' link at (448, 433) on text=Forgot your password?
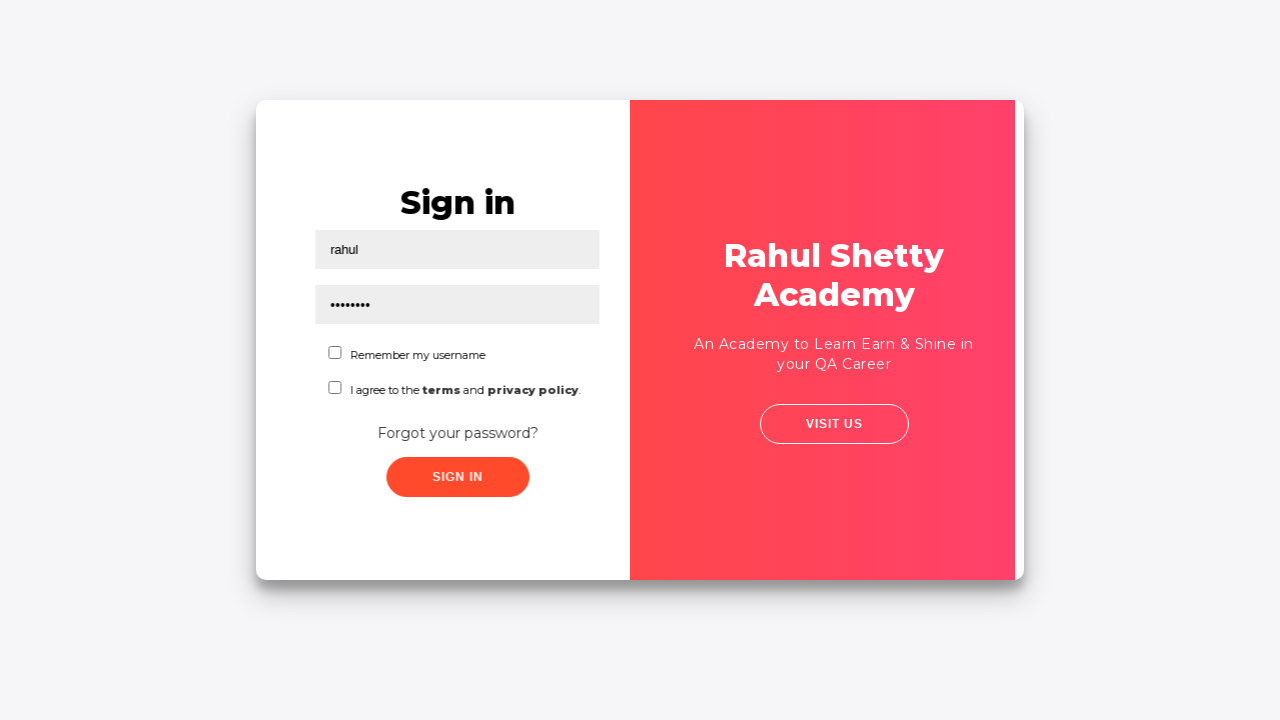

Waited for forgot password form to load
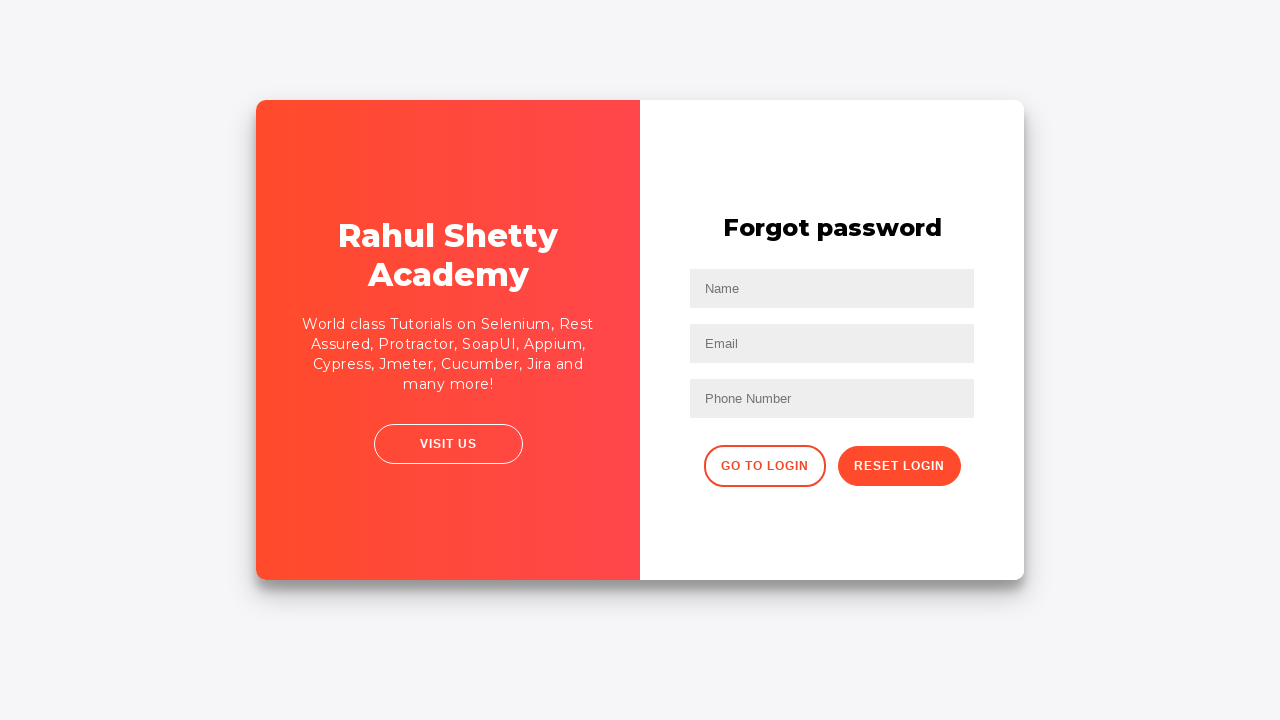

Filled name field with 'John' in forgot password form on //input[@placeholder='Name']
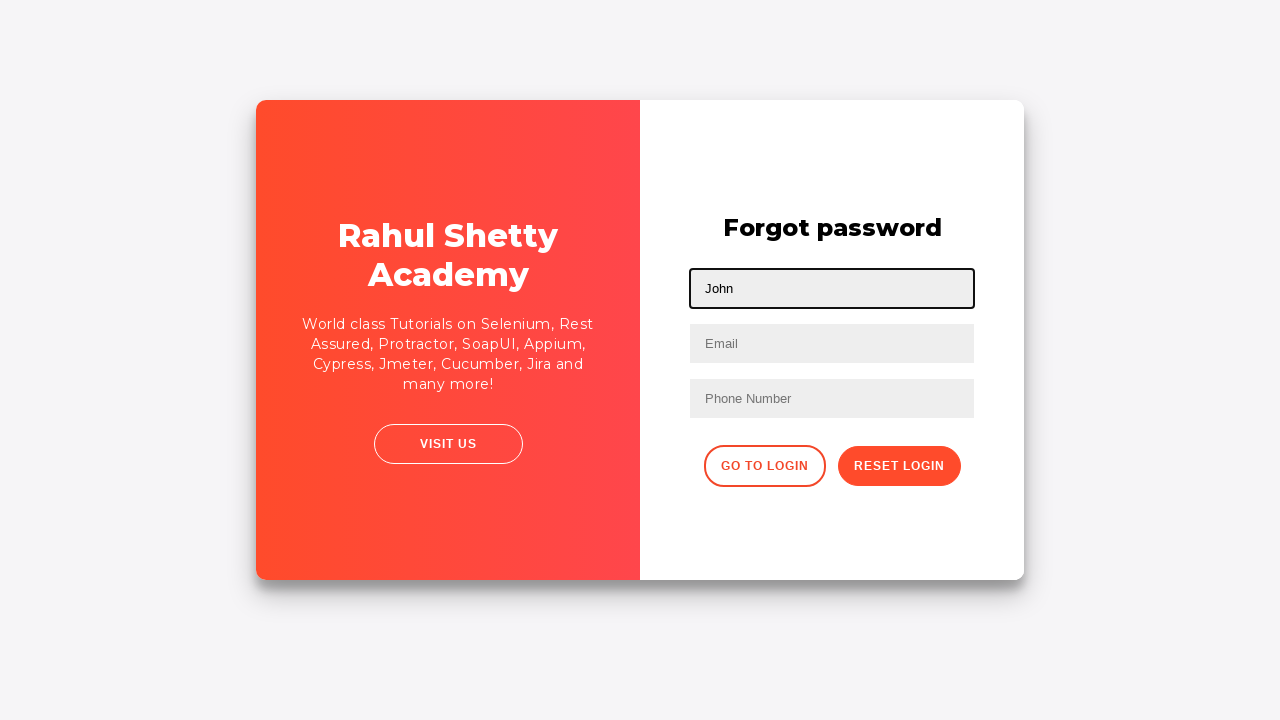

Filled email field with 'john@rsa.com' on input[placeholder='Email']
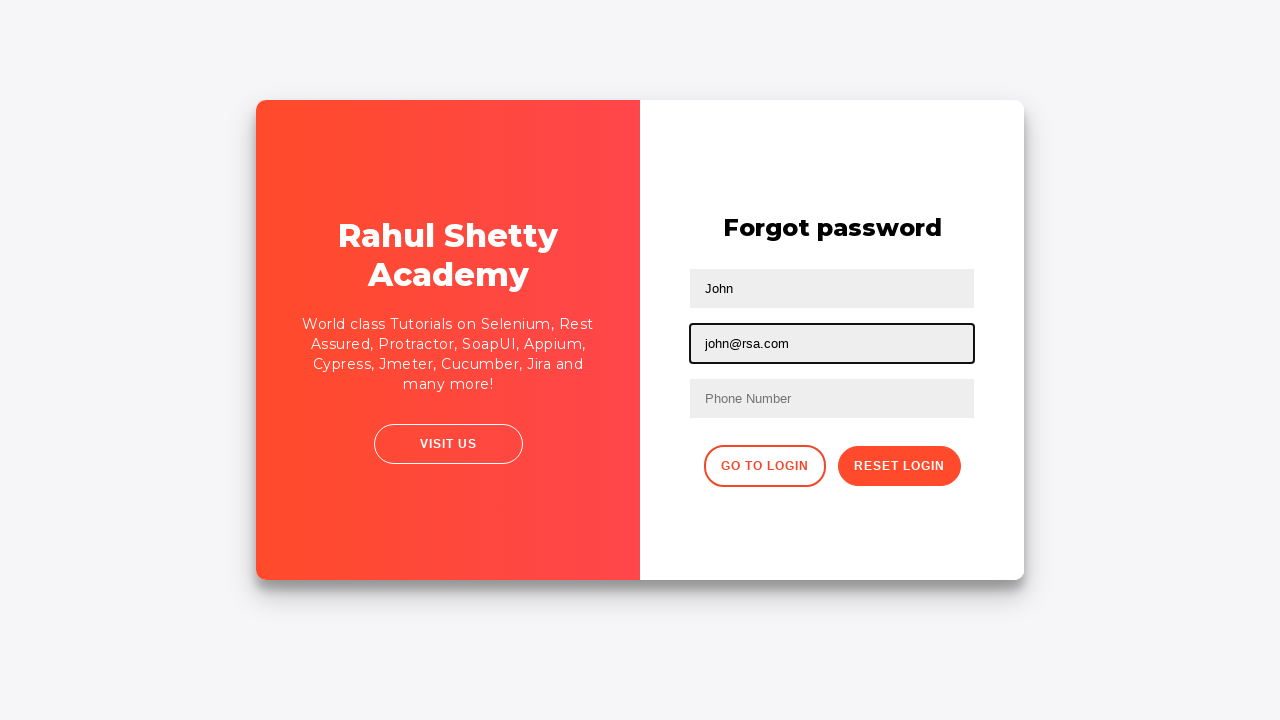

Cleared the third text input field on input[type='text']:nth-child(3)
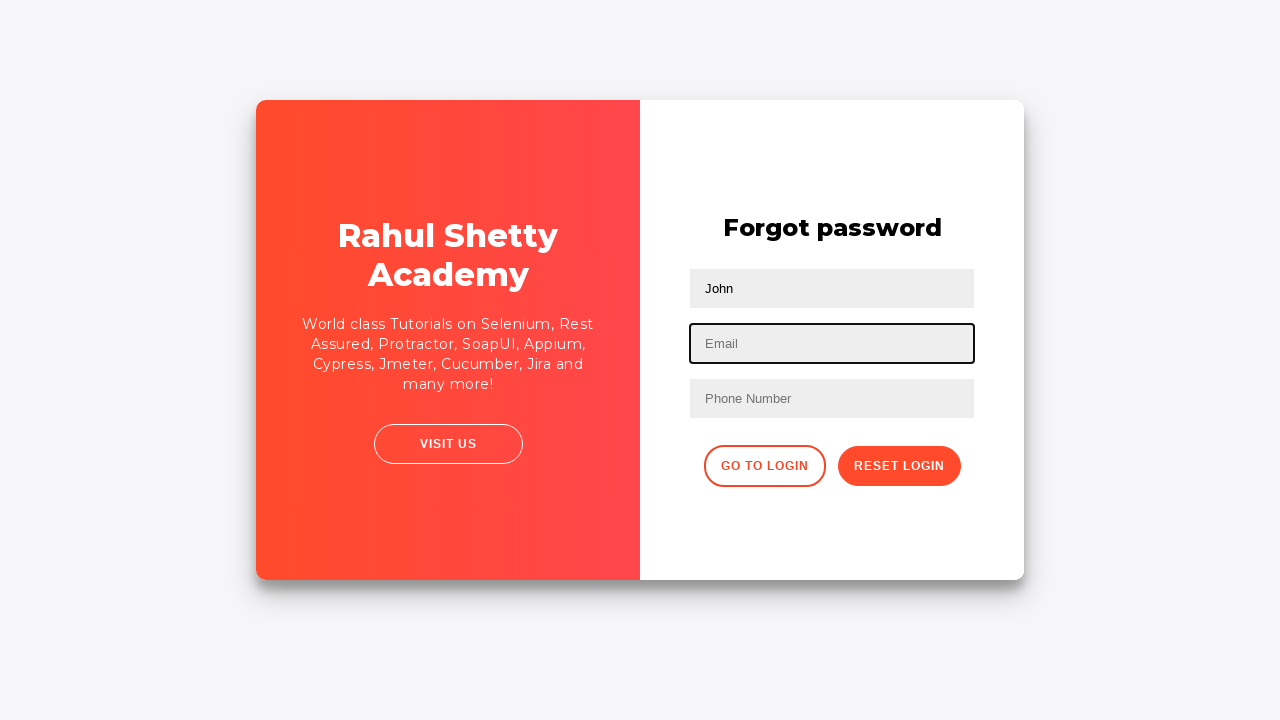

Filled the third text input field with 'john@gmail.com' on input[type='text']:nth-child(3)
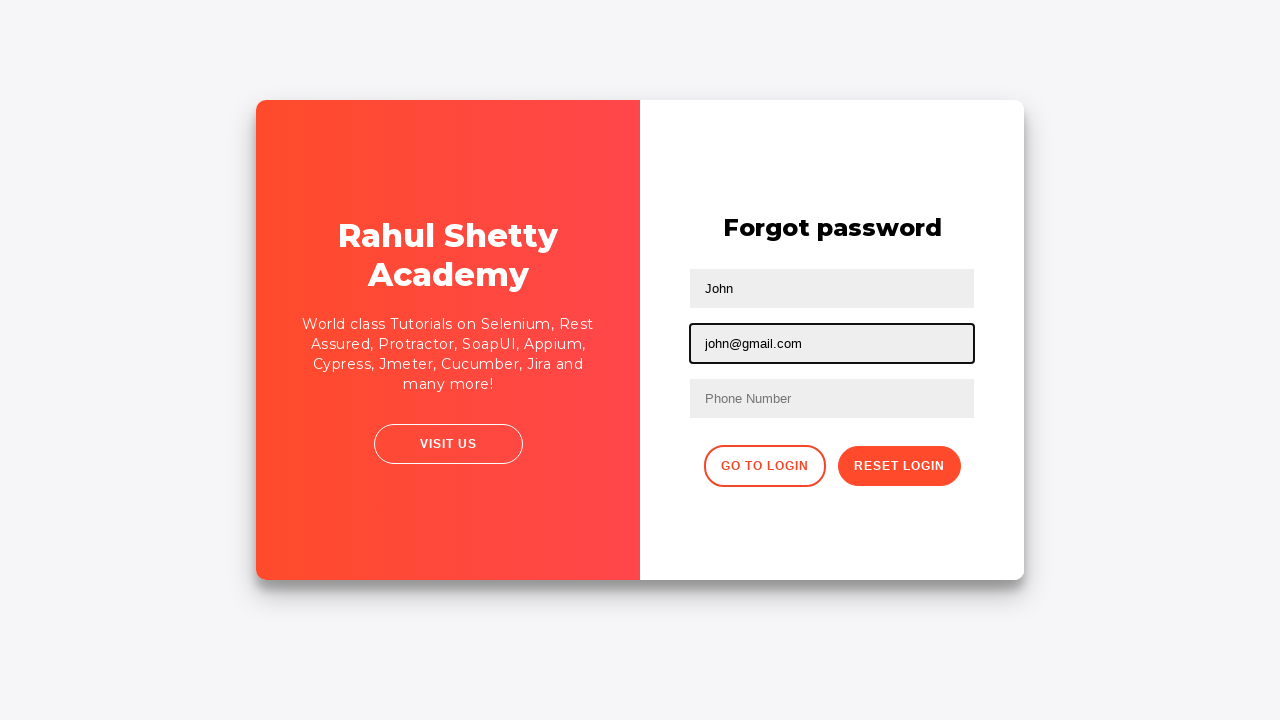

Filled phone number field with '9871298797' on //form/input[3]
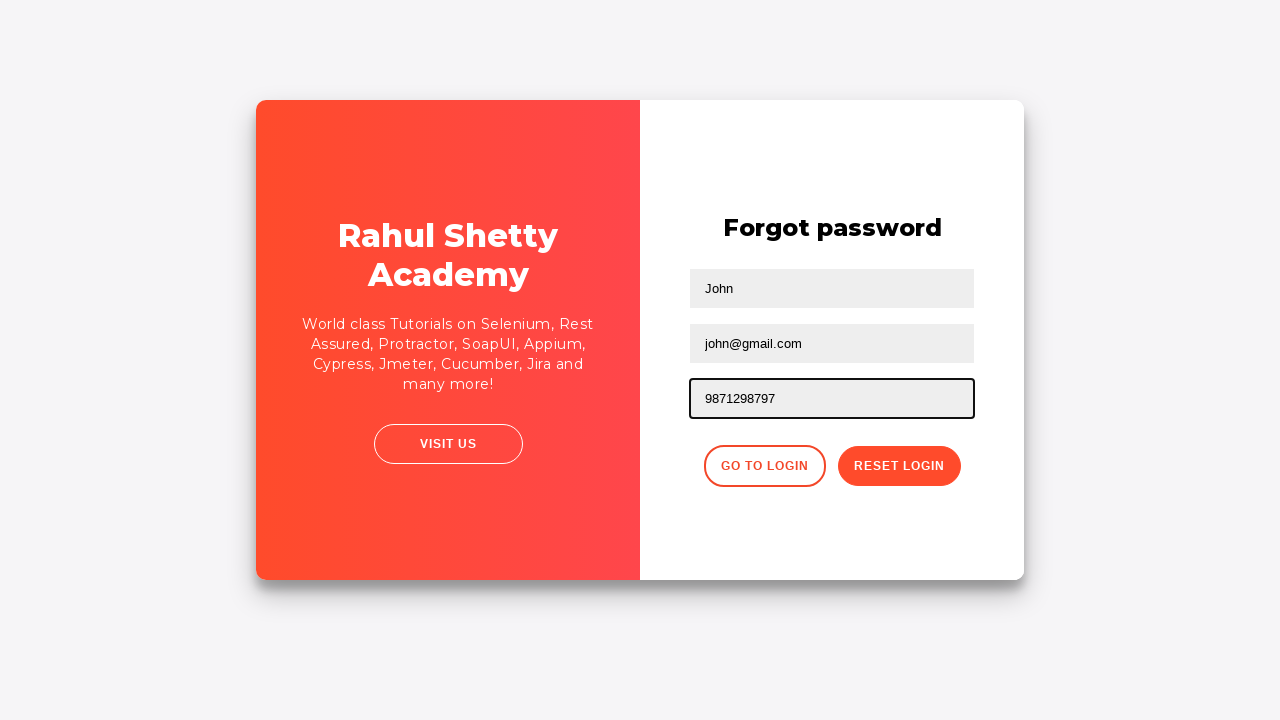

Clicked reset password button at (899, 466) on .reset-pwd-btn
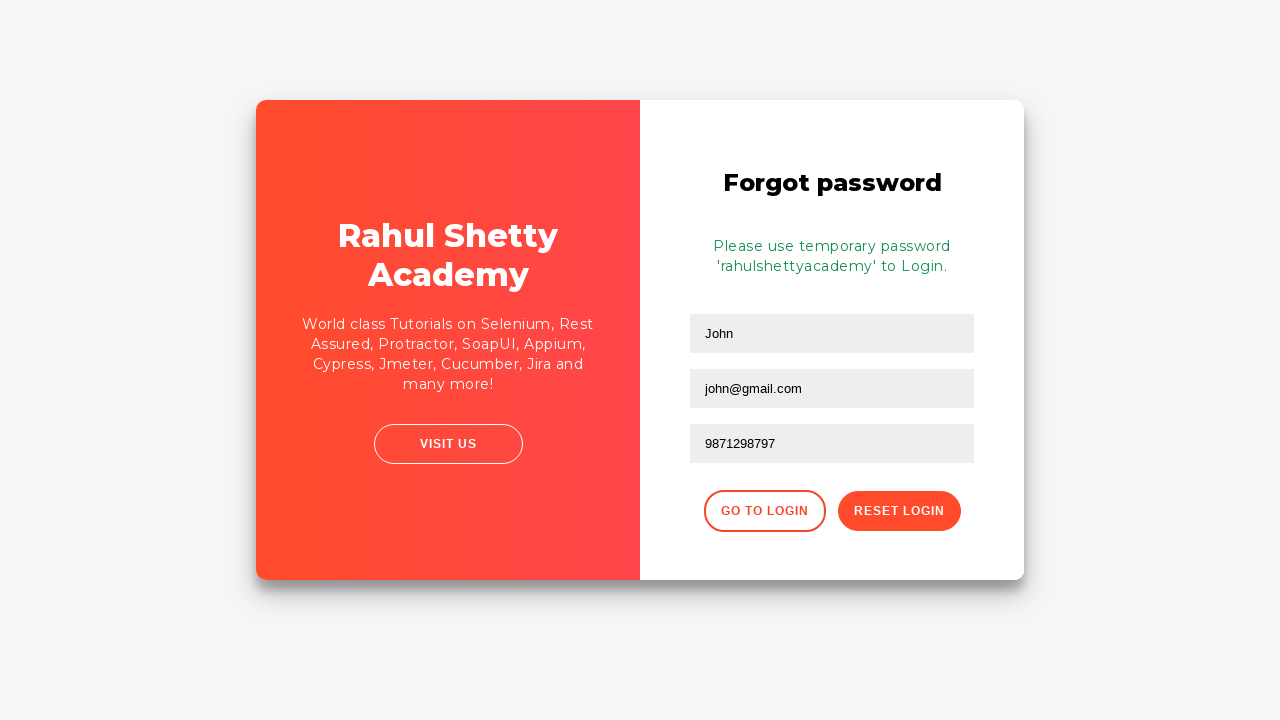

Clicked button to go back to login form at (764, 511) on xpath=//div[@class='forgot-pwd-btn-conainer']/button[1]
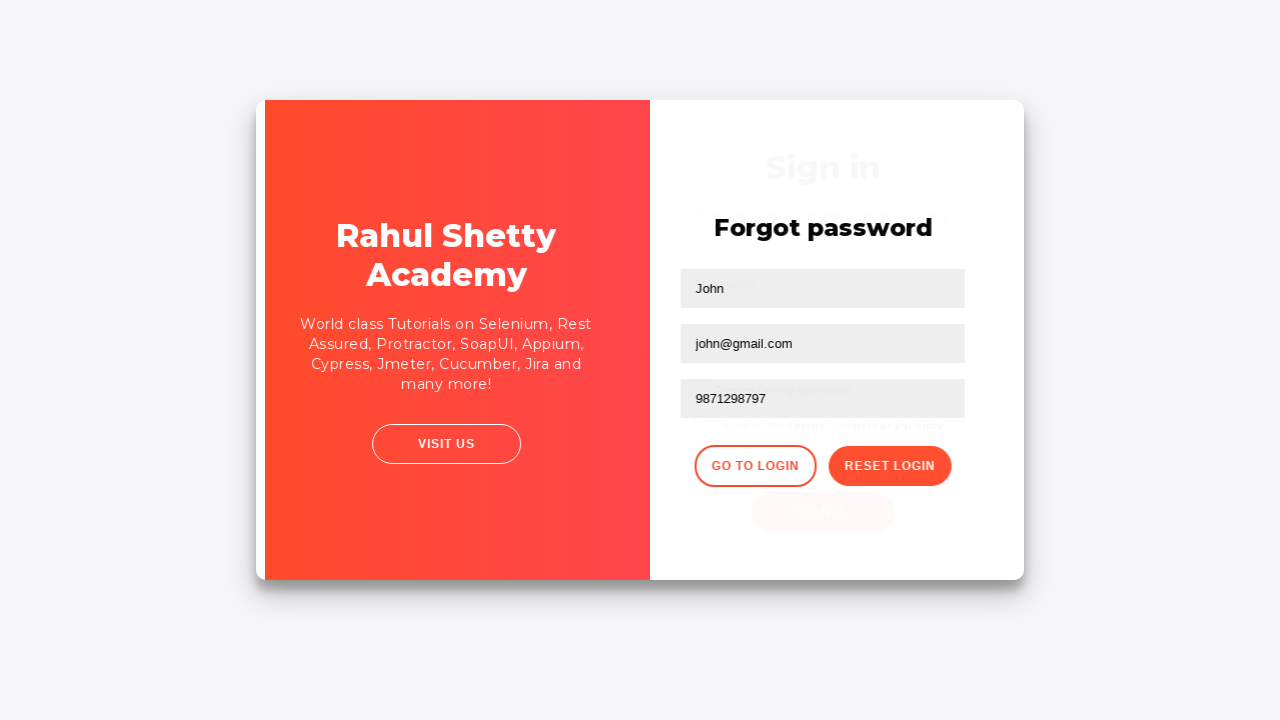

Waited for login form to load
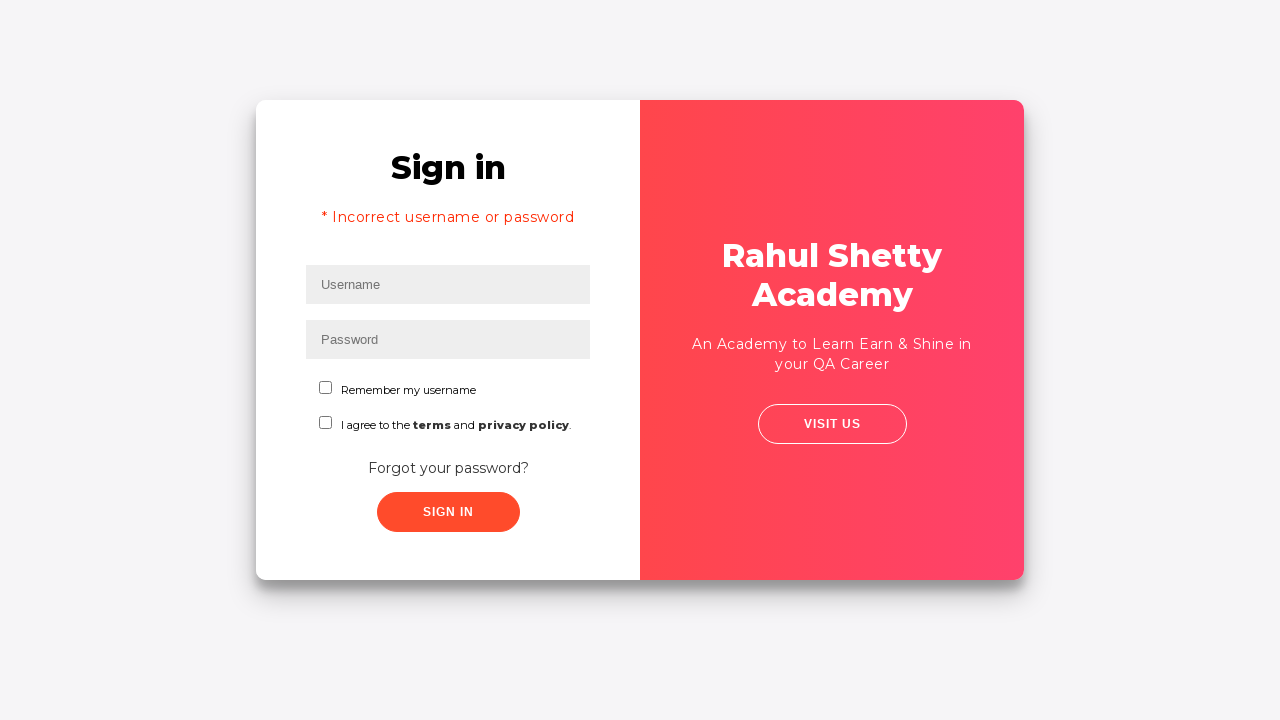

Filled username field with 'rahul' for login on #inputUsername
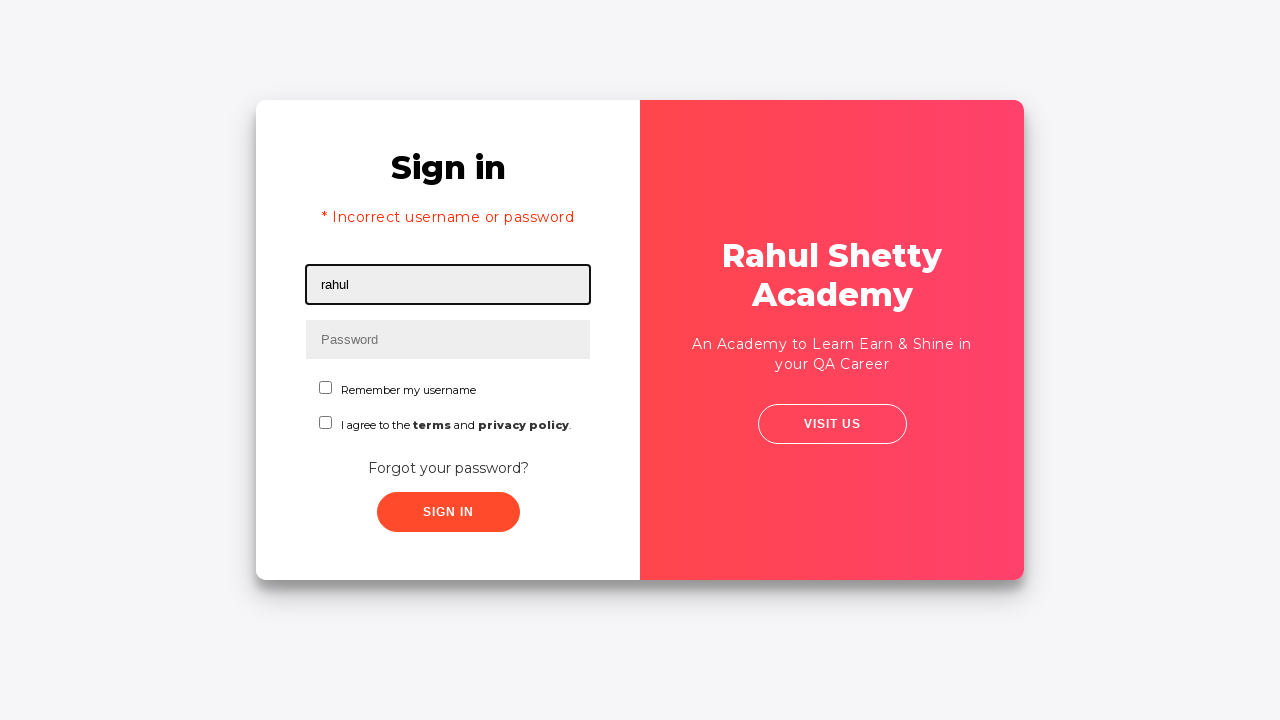

Filled password field with 'rahulshettyacademy' on input[type*='pass']
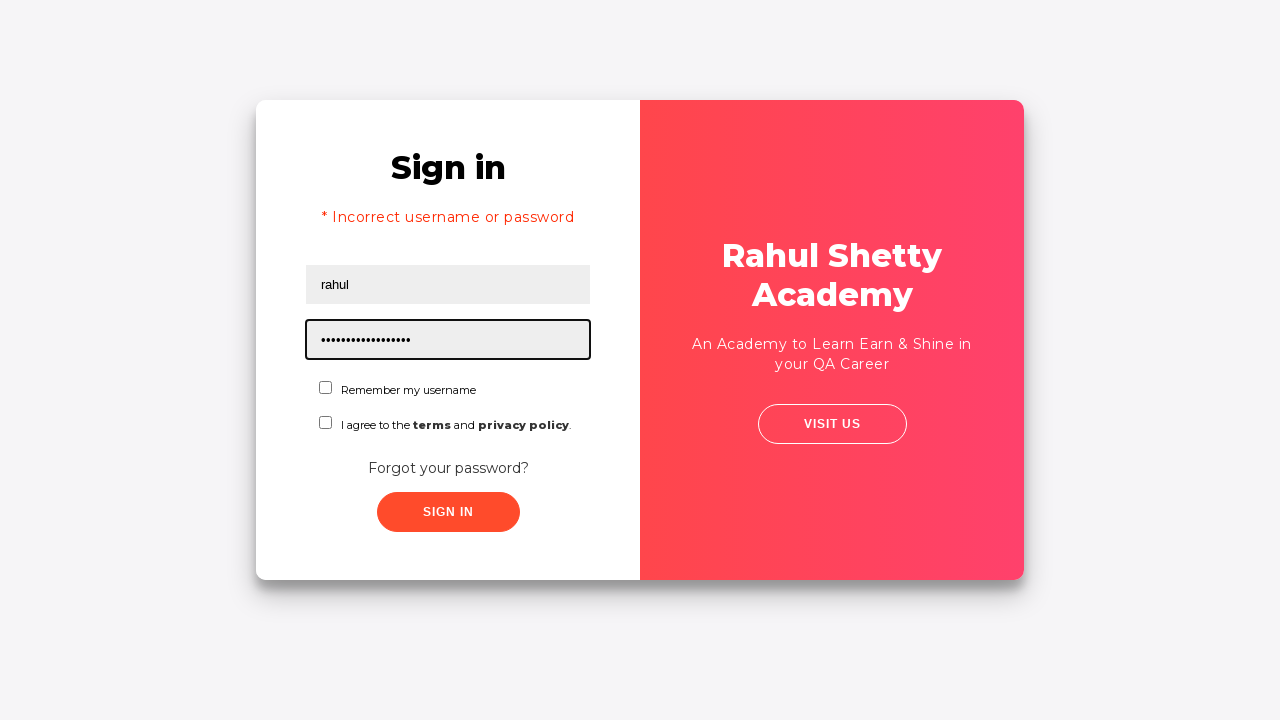

Checked the checkbox at (326, 388) on #chkboxOne
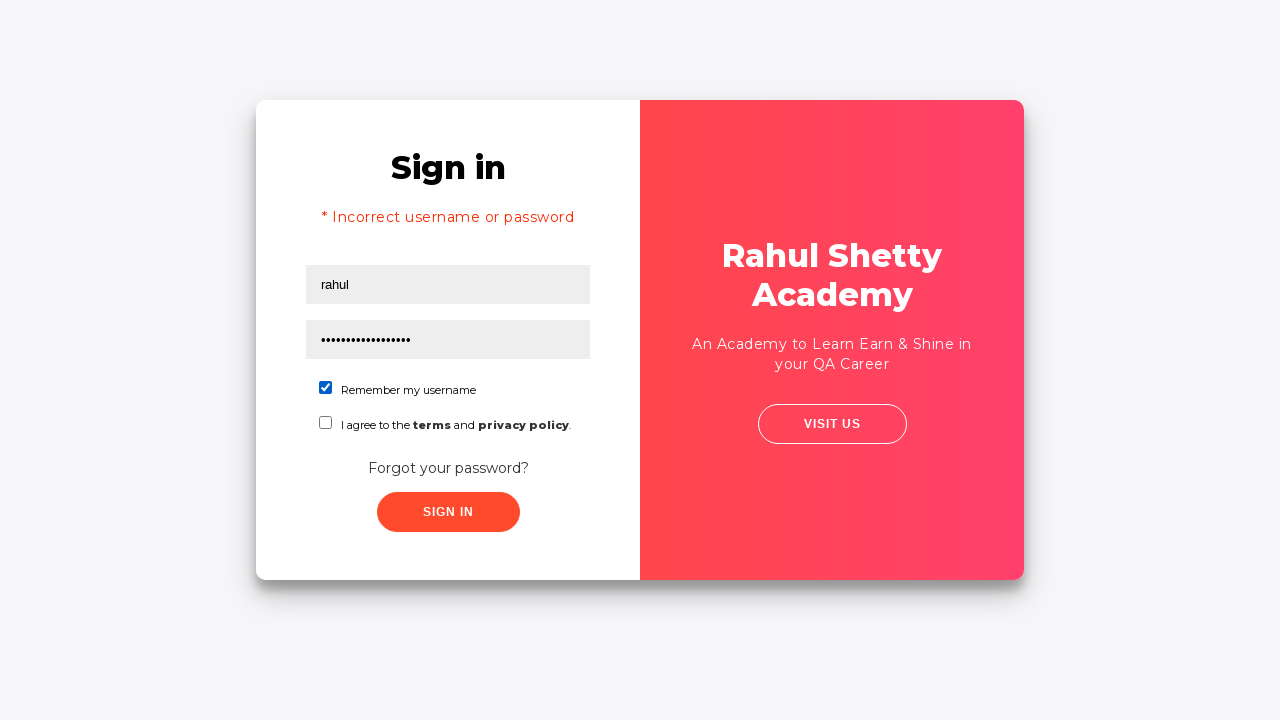

Clicked submit button to log in with correct credentials at (448, 512) on xpath=//button[contains(@class,'submit')]
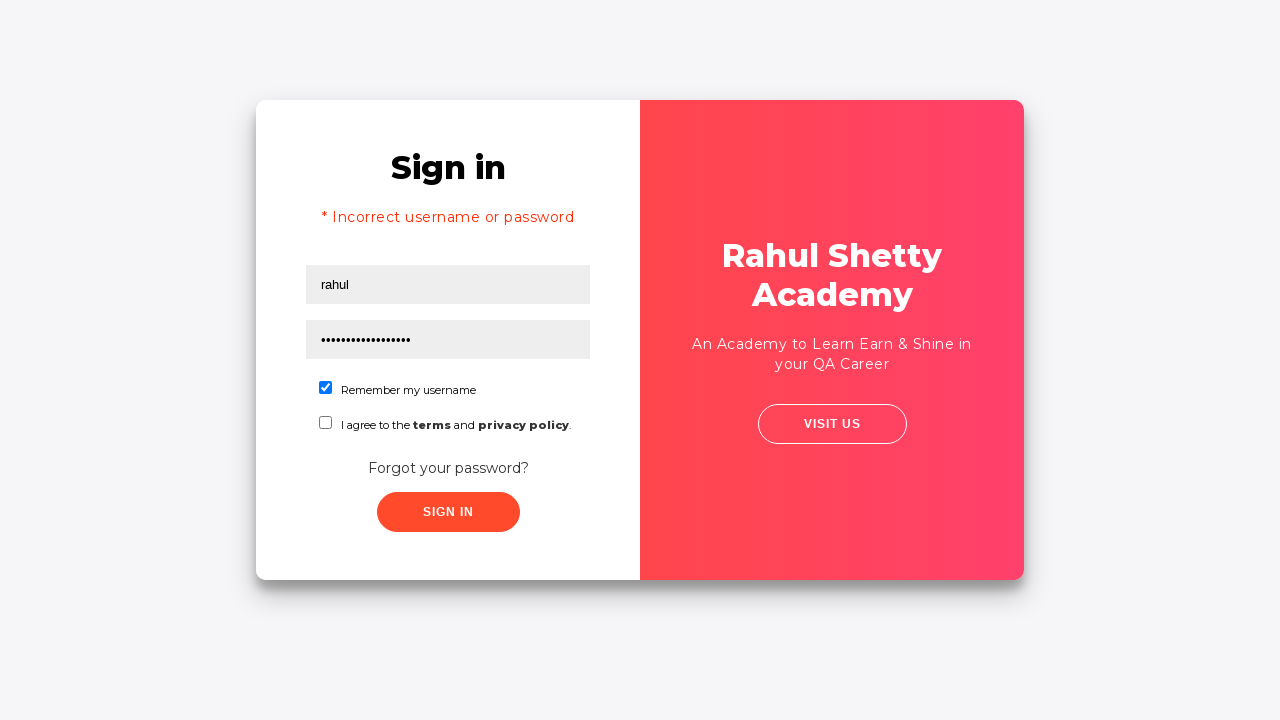

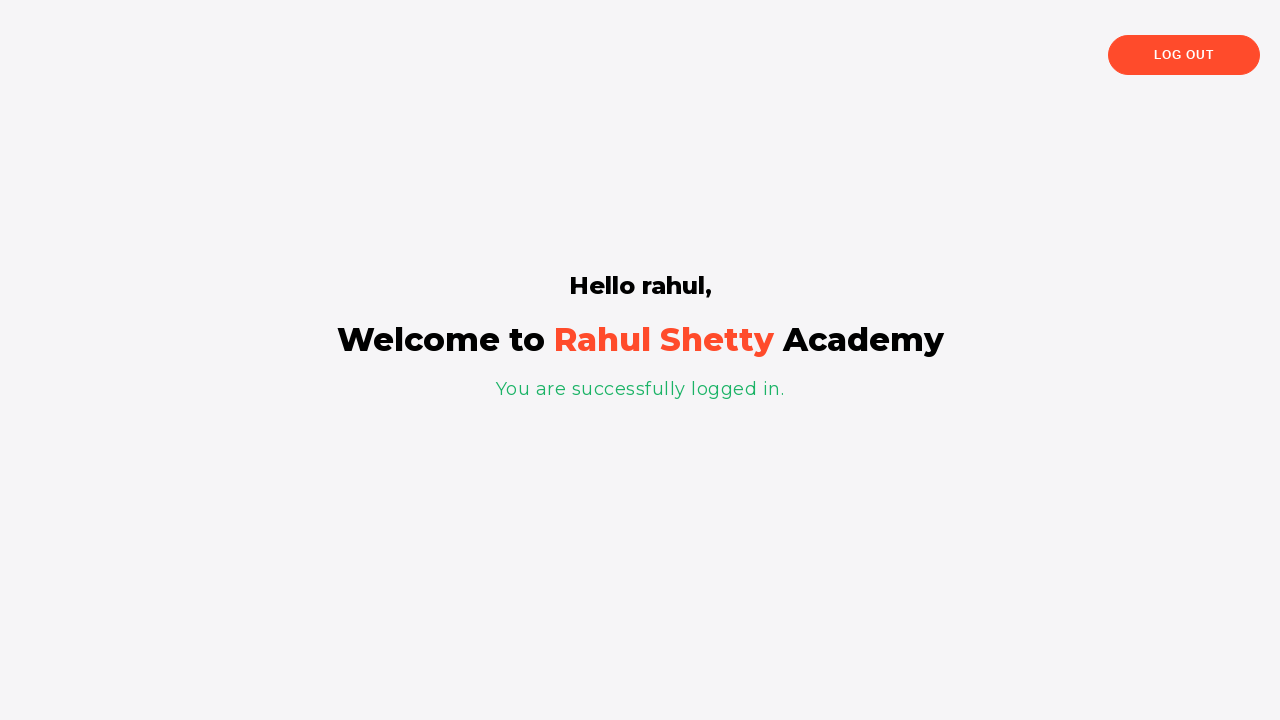